Tests right-click (context menu) functionality by performing a right-click on a button and verifying the expected message appears

Starting URL: https://demoqa.com/buttons

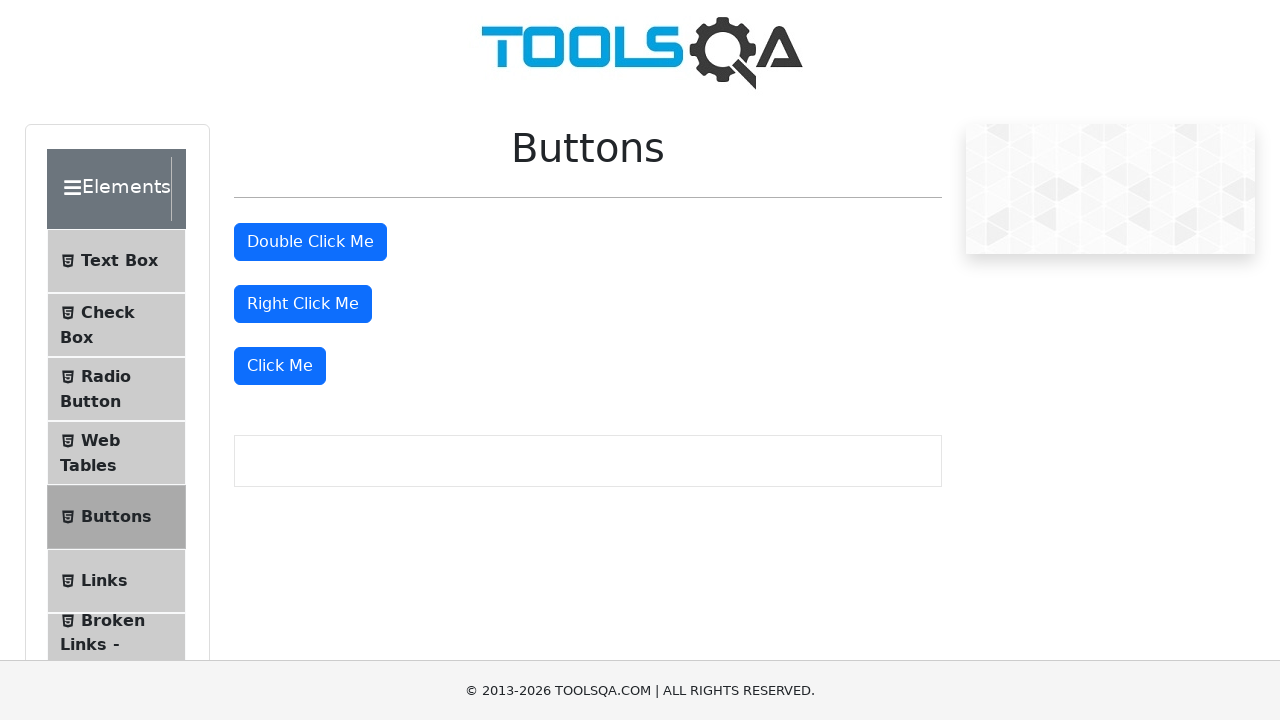

Right-clicked on the right click button at (303, 304) on #rightClickBtn
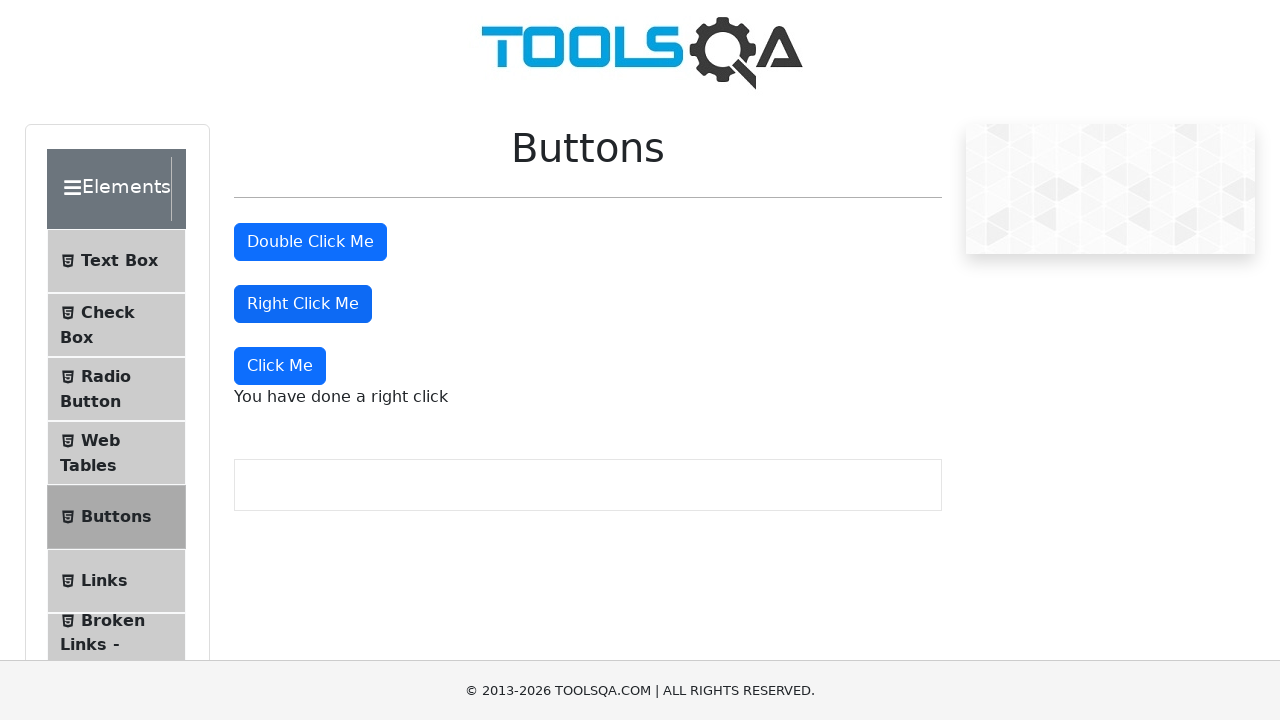

Right-click message appeared
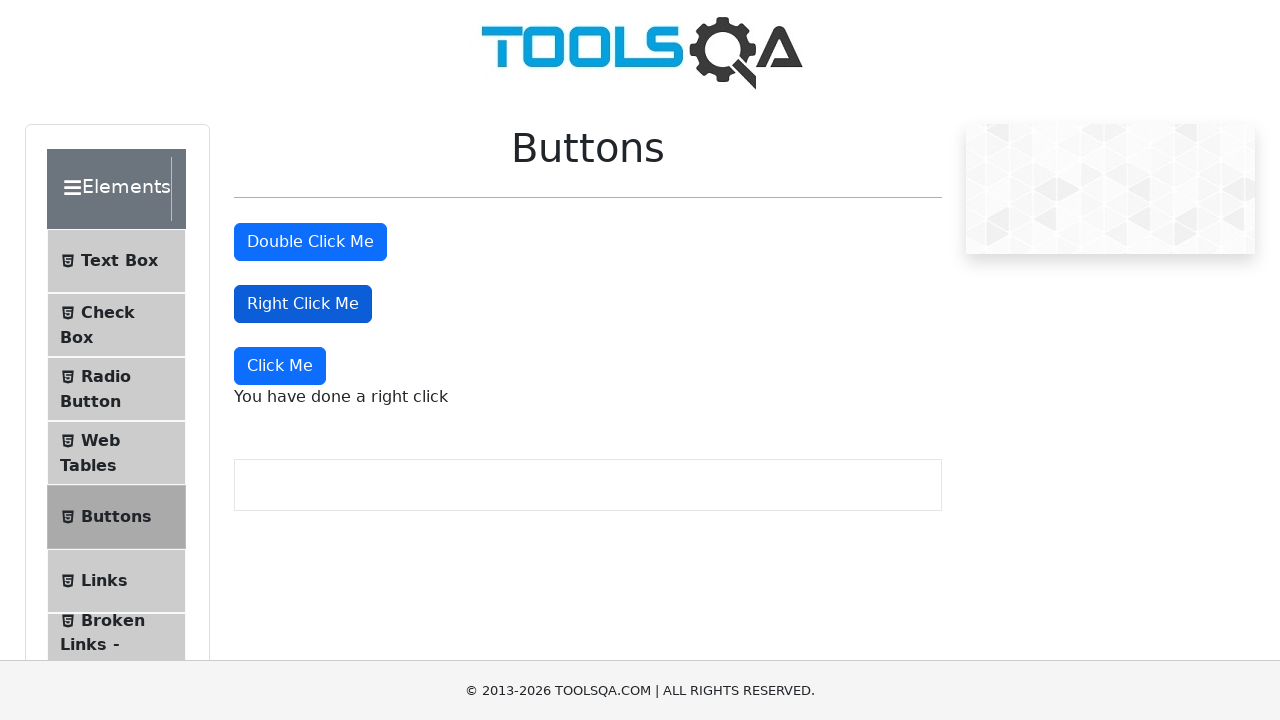

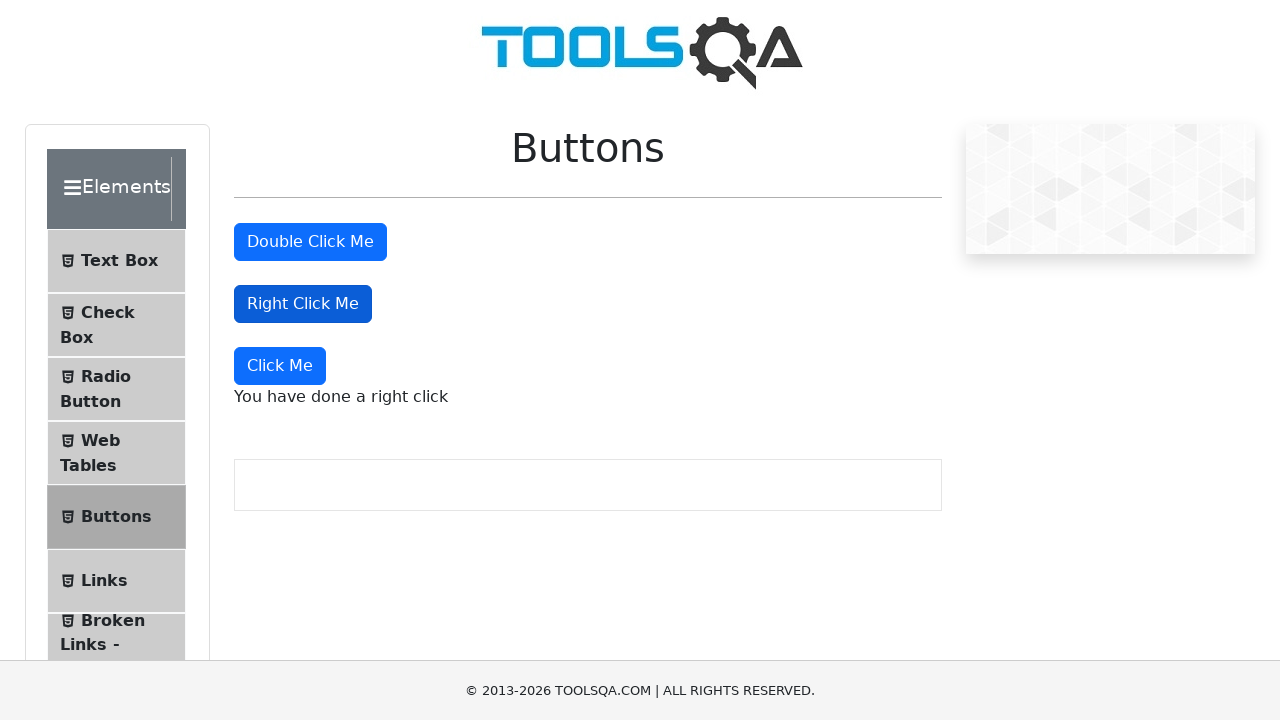